Searches for rings on Bluestone website and verifies that search results are displayed with price information

Starting URL: https://www.bluestone.com/

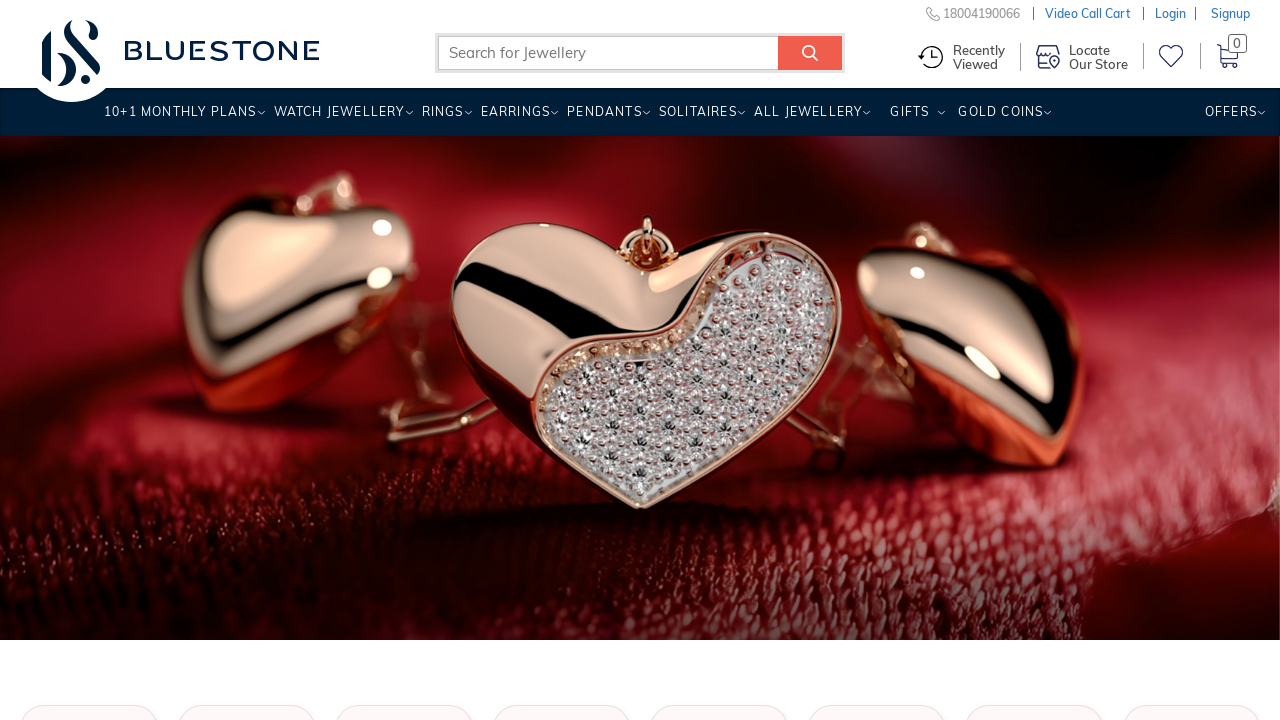

Clicked on search box at (640, 53) on #search_query_top_elastic_search
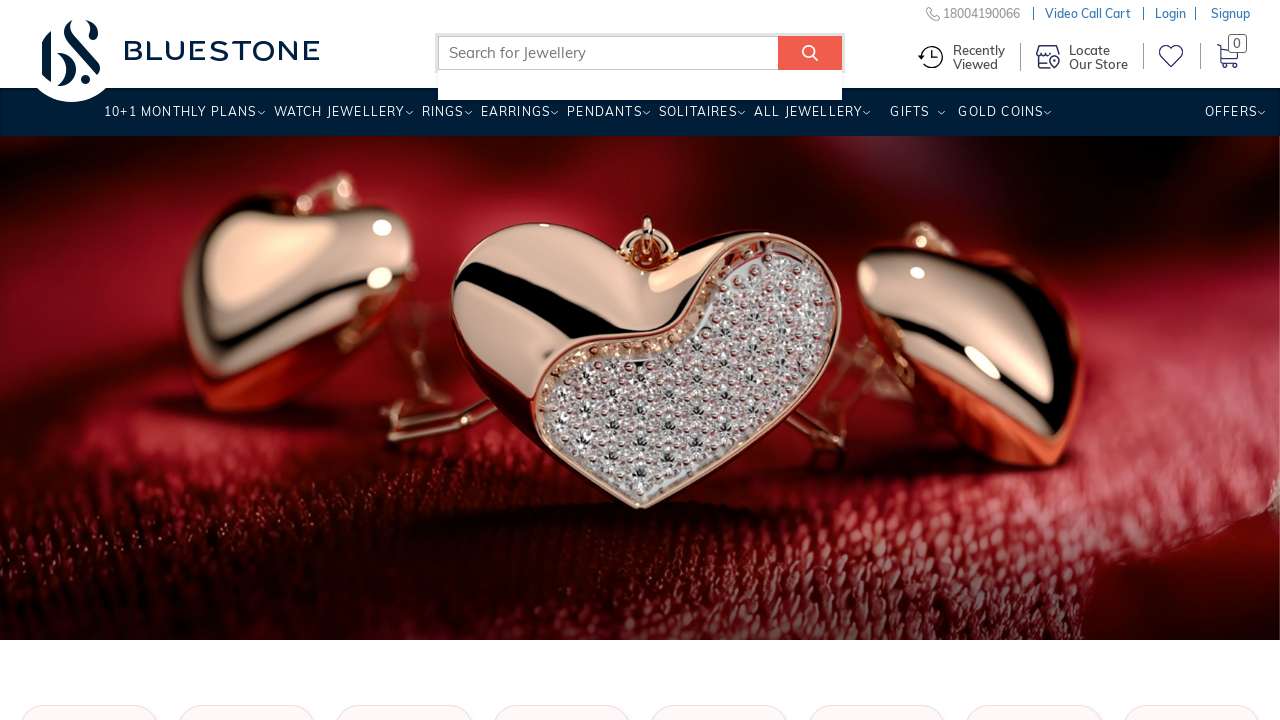

Entered 'Rings' in search box on #search_query_top_elastic_search
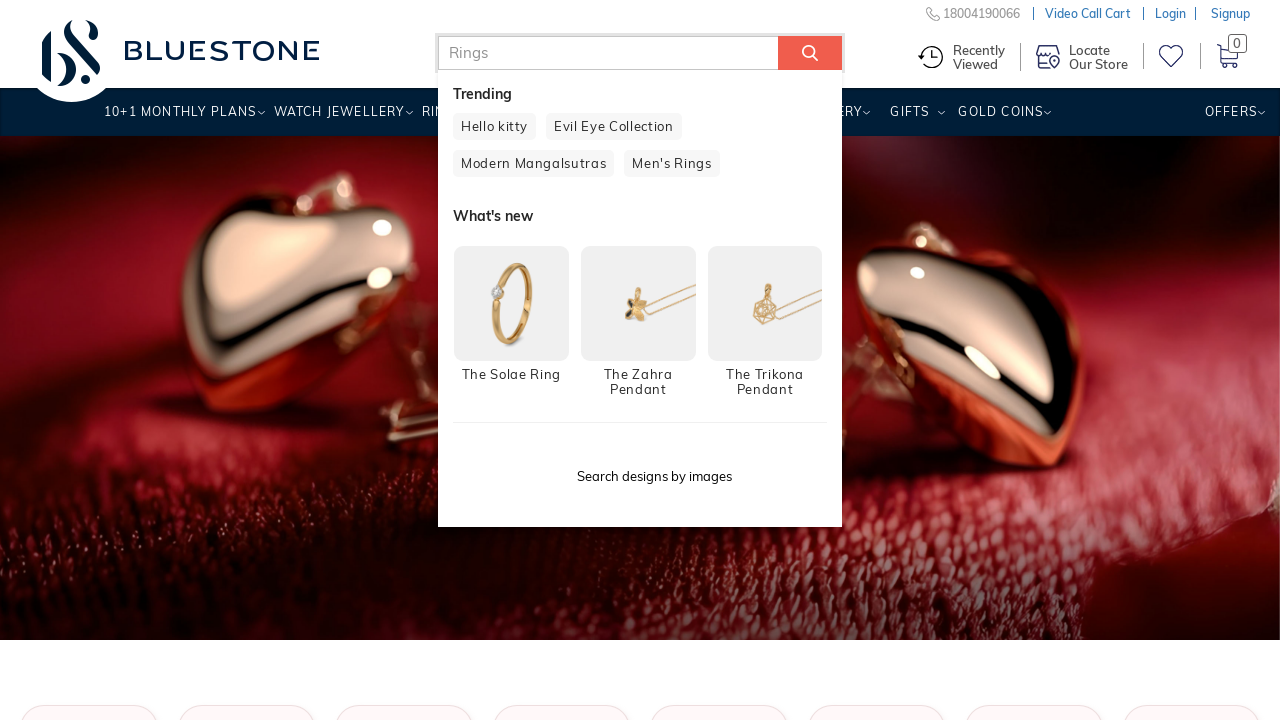

Submitted search form by pressing Enter on #search_query_top_elastic_search
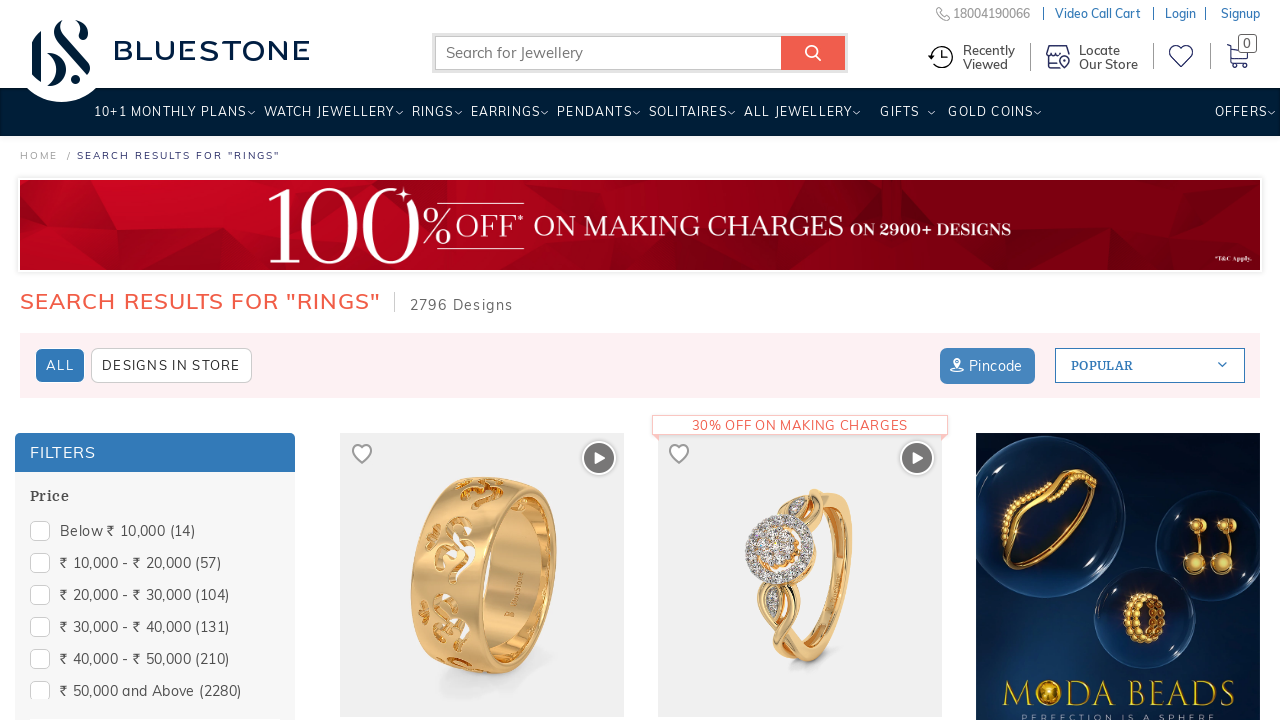

Search results loaded with price information
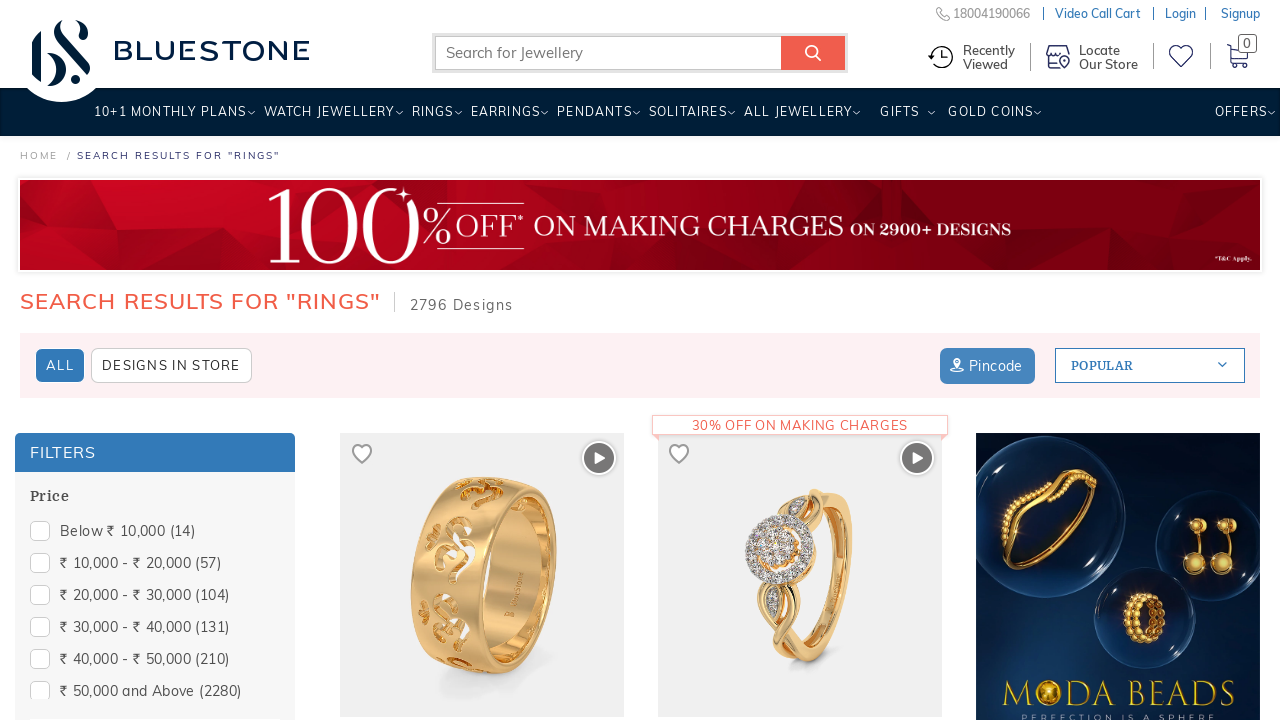

Verified that price elements are present in search results
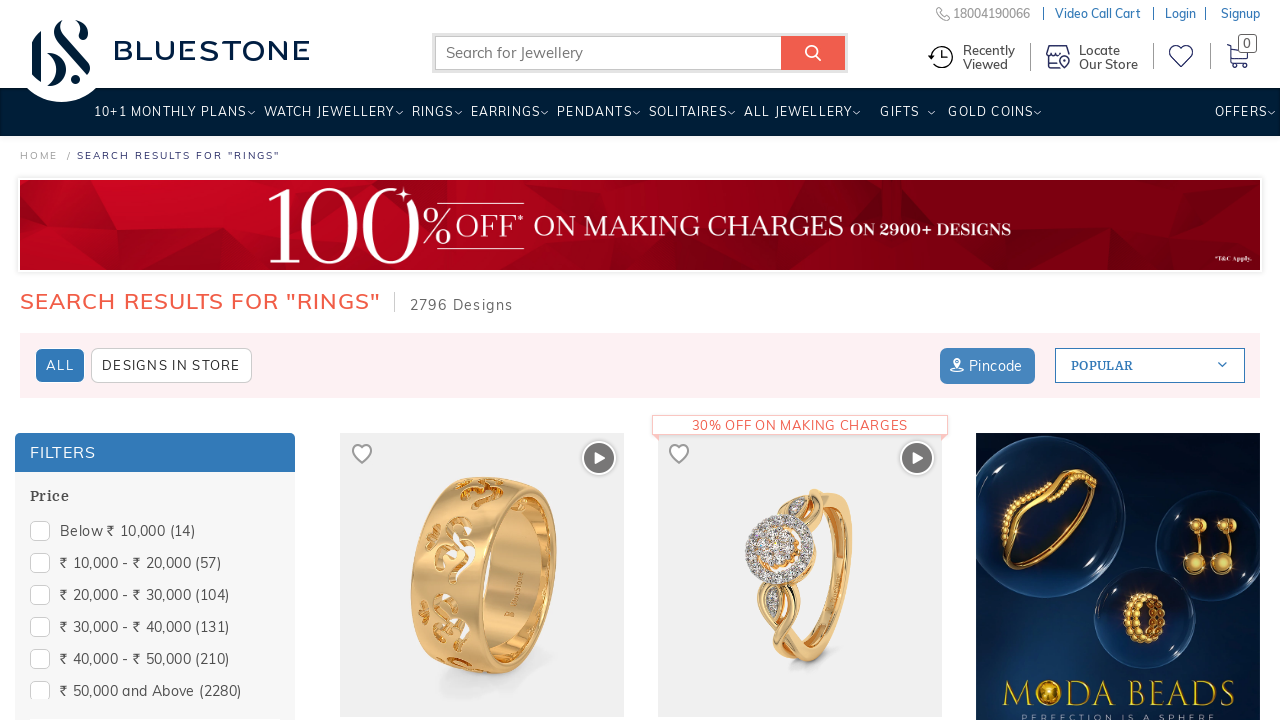

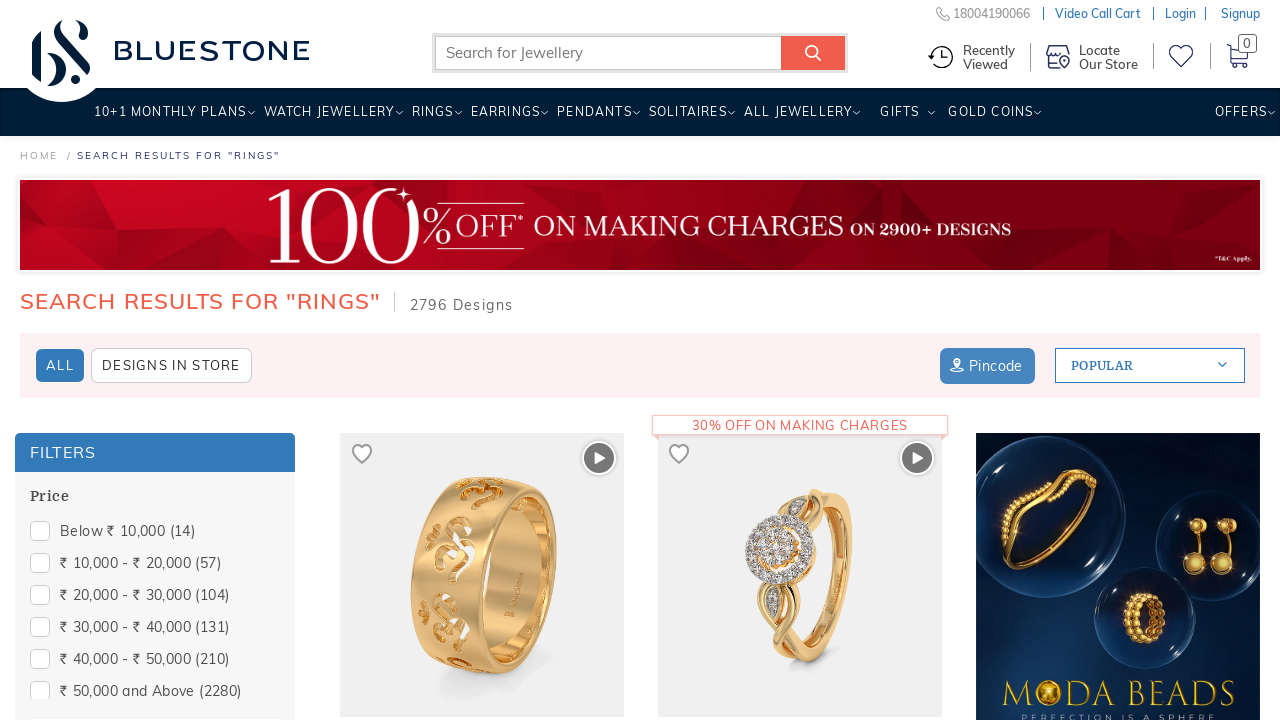